Tests explicit wait functionality by waiting for a price element to show "$100", then clicking a book button, reading a value from the page, calculating a logarithmic formula, and submitting the answer.

Starting URL: http://suninjuly.github.io/explicit_wait2.html

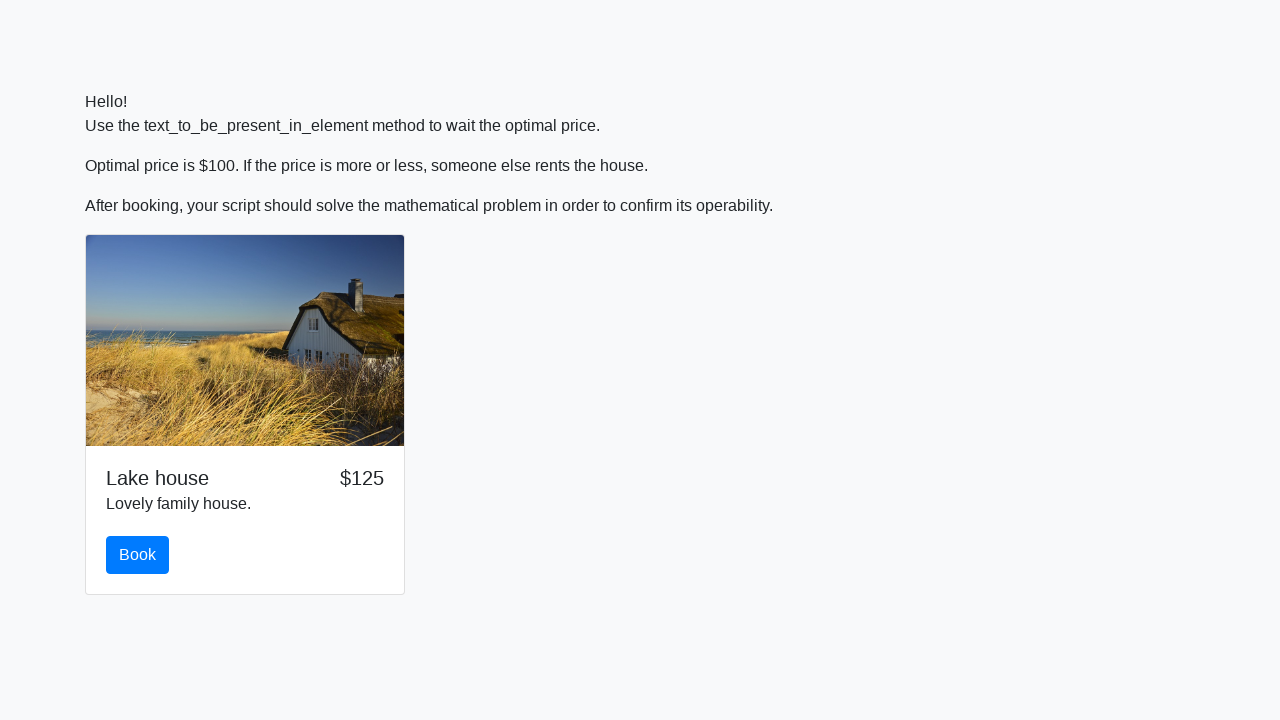

Waited for price element to display $100
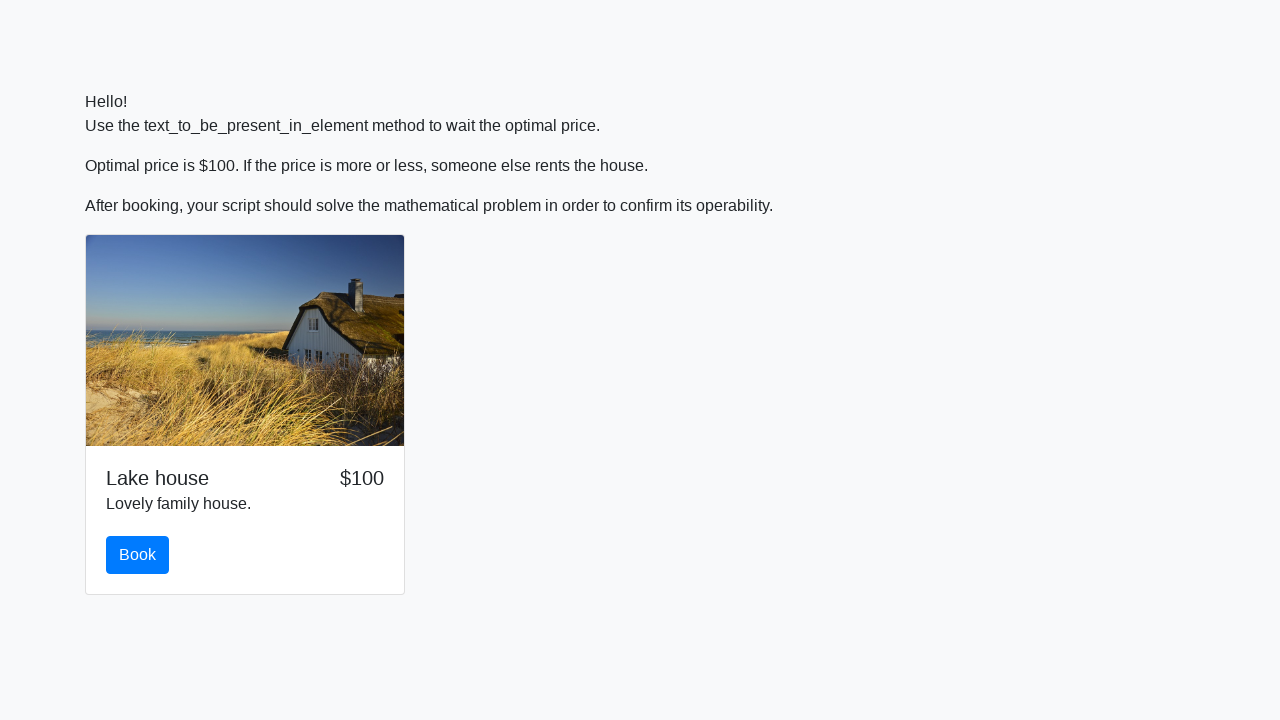

Clicked the book button at (138, 555) on #book
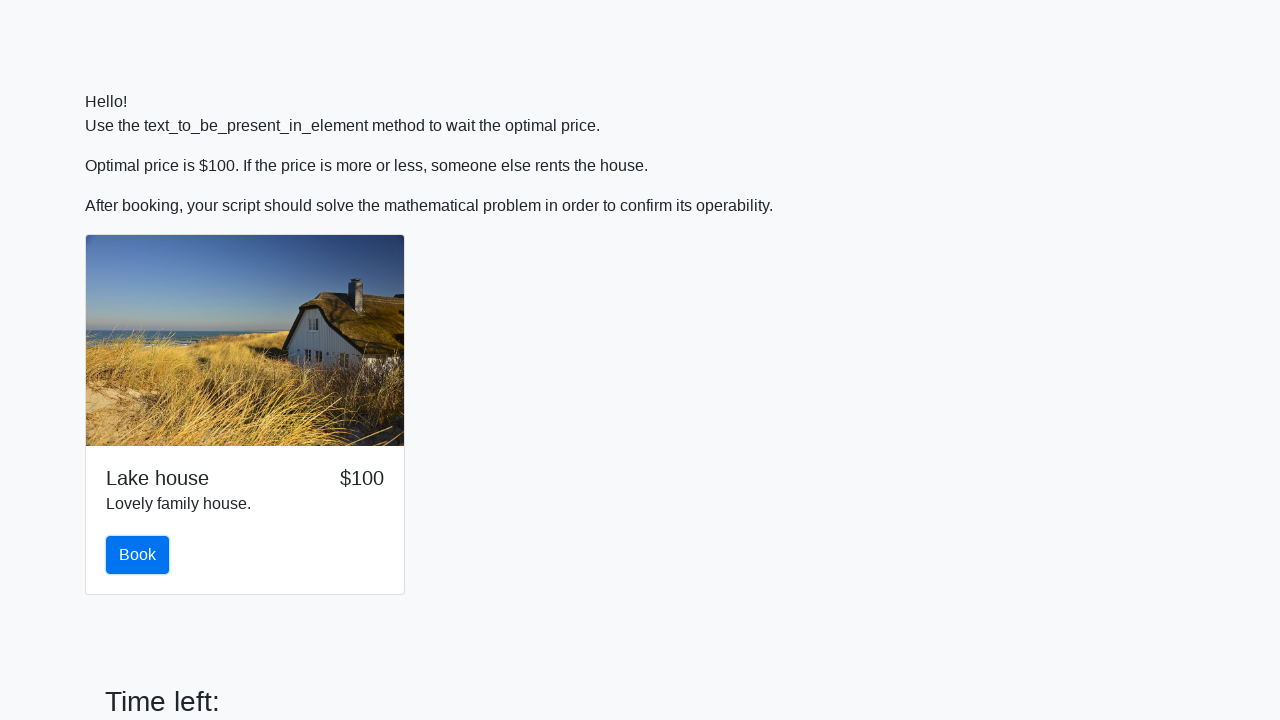

Retrieved input value from page for calculation
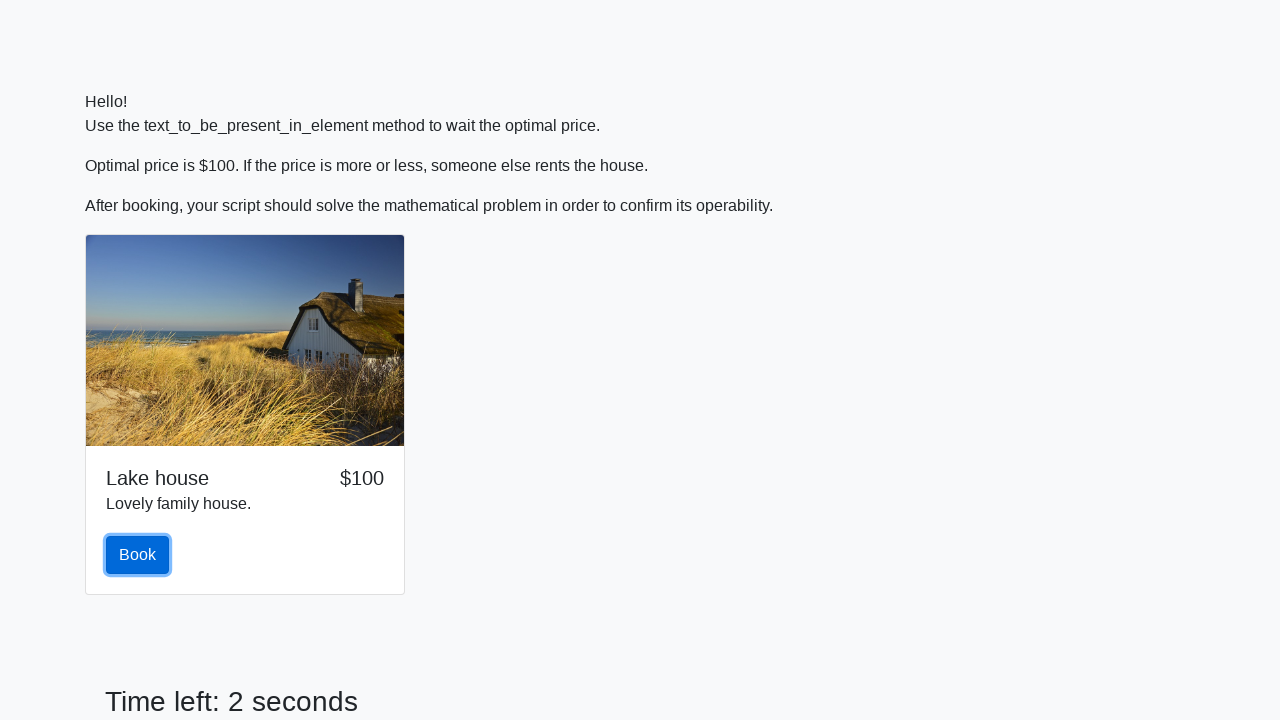

Calculated logarithmic formula result
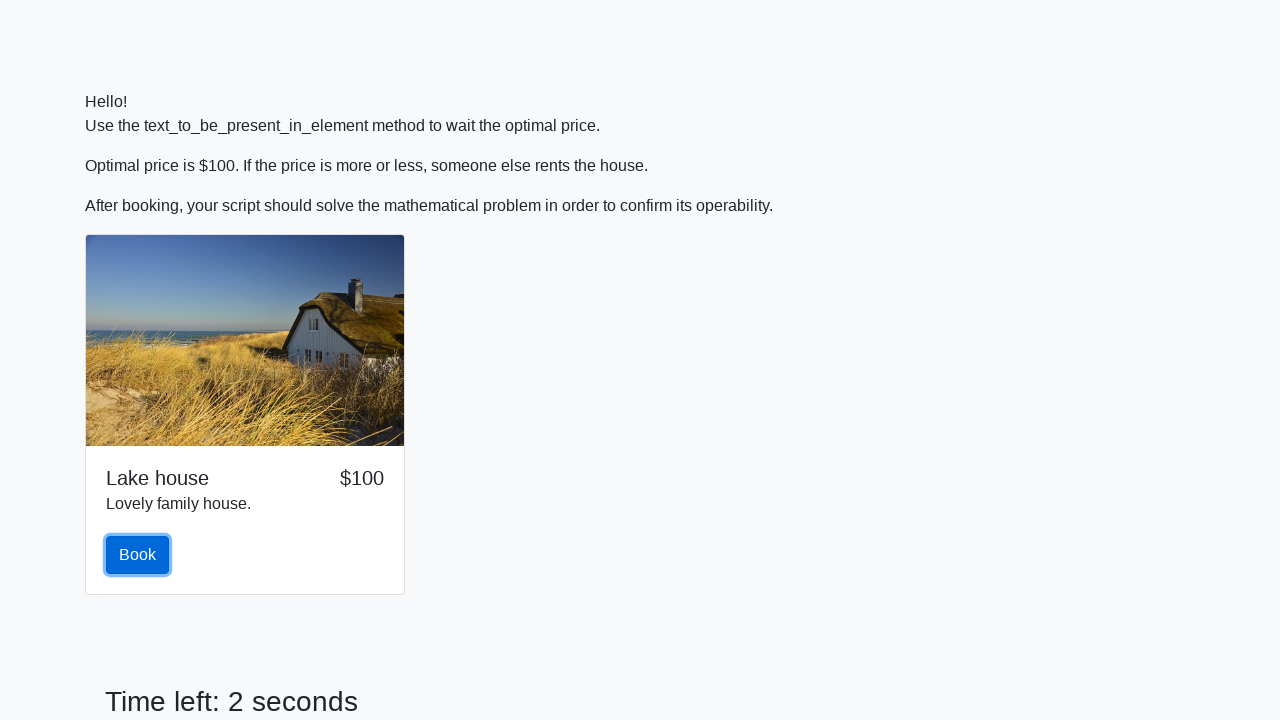

Filled answer field with calculated value on #answer
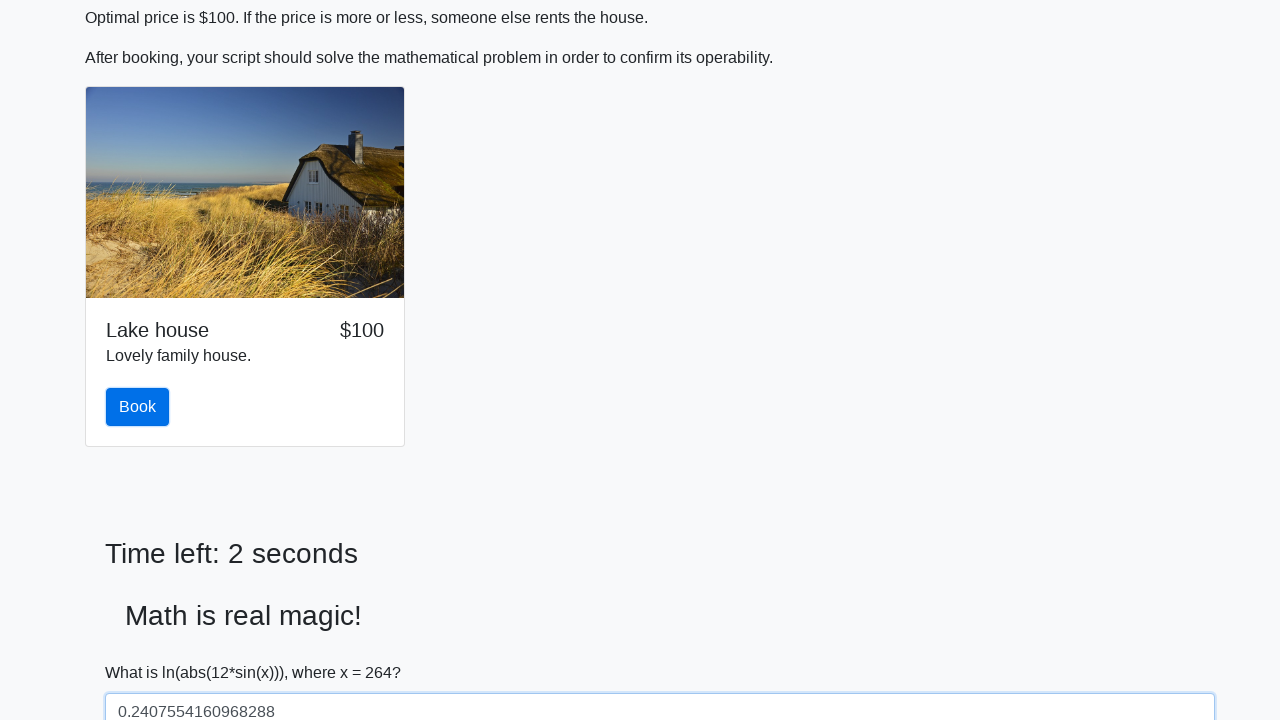

Clicked the solve button to submit answer at (143, 651) on #solve
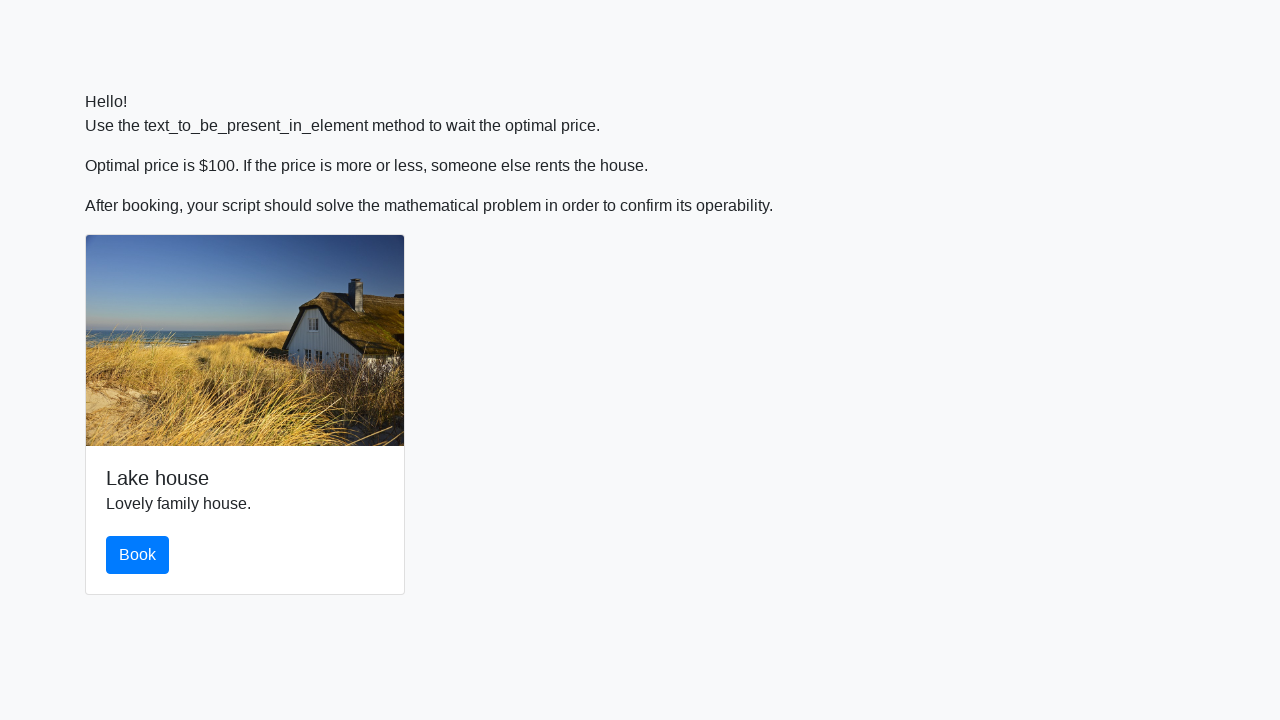

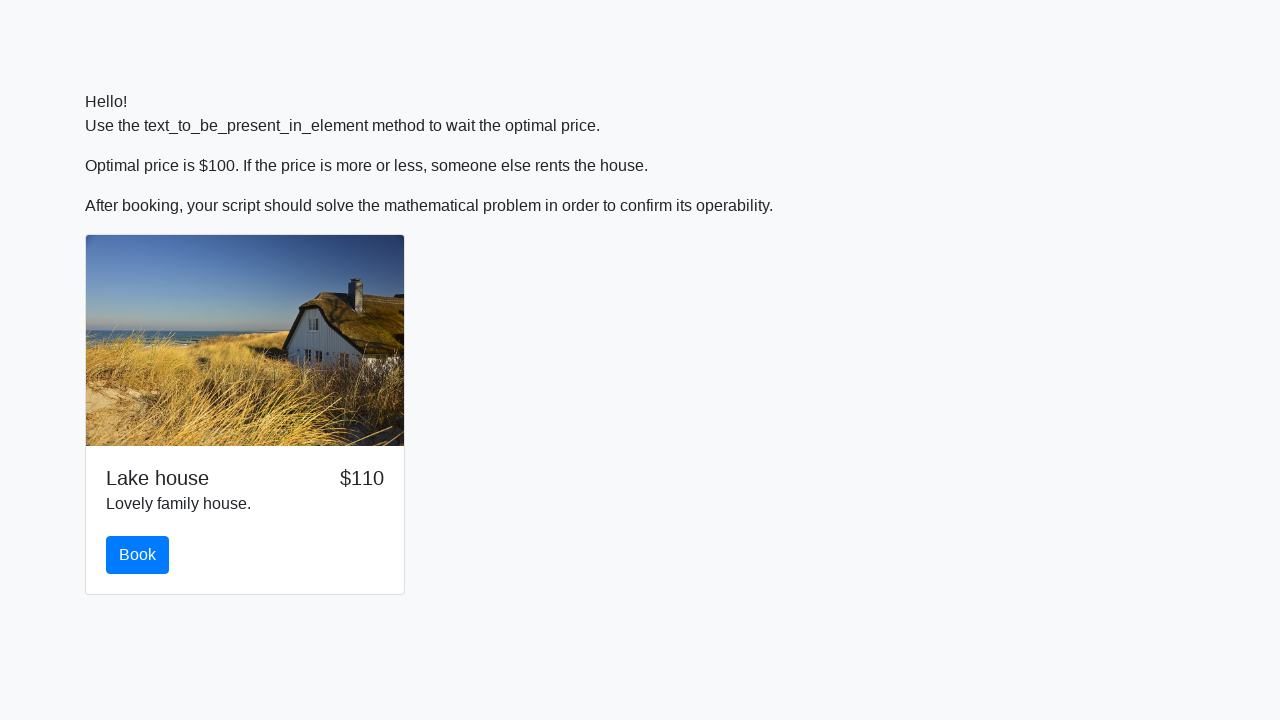